Tests iframe navigation by switching between nested frames and parent frames, entering text in input fields within different frame contexts

Starting URL: http://demo.automationtesting.in/Frames.html

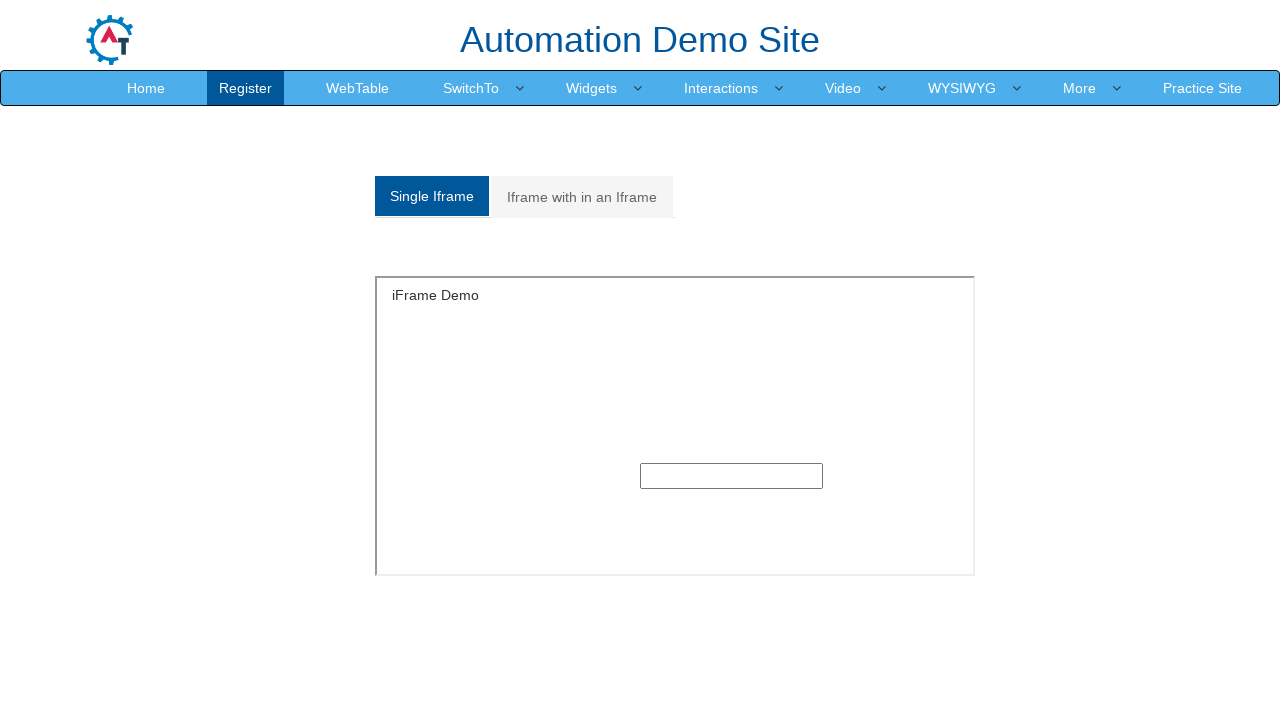

Clicked on the nested frames tab at (582, 197) on (//a[@class='analystic'])[2]
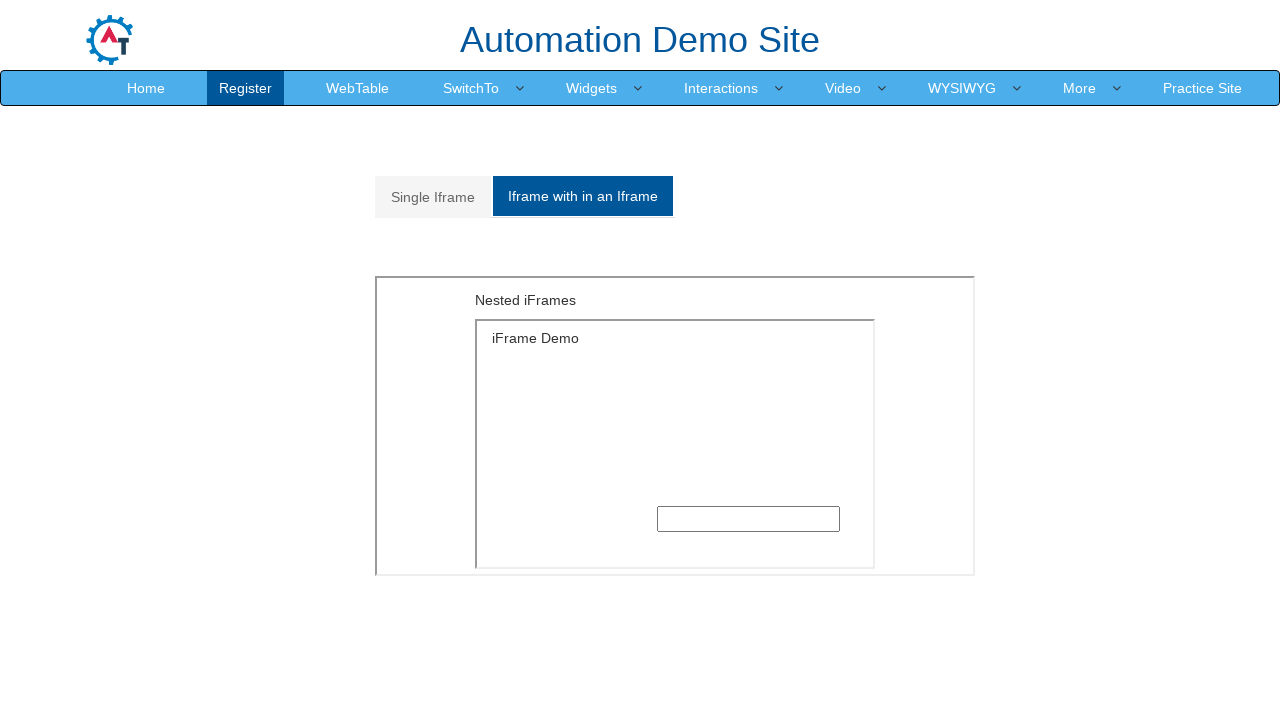

Located the outer iframe with MultipleFrames.html
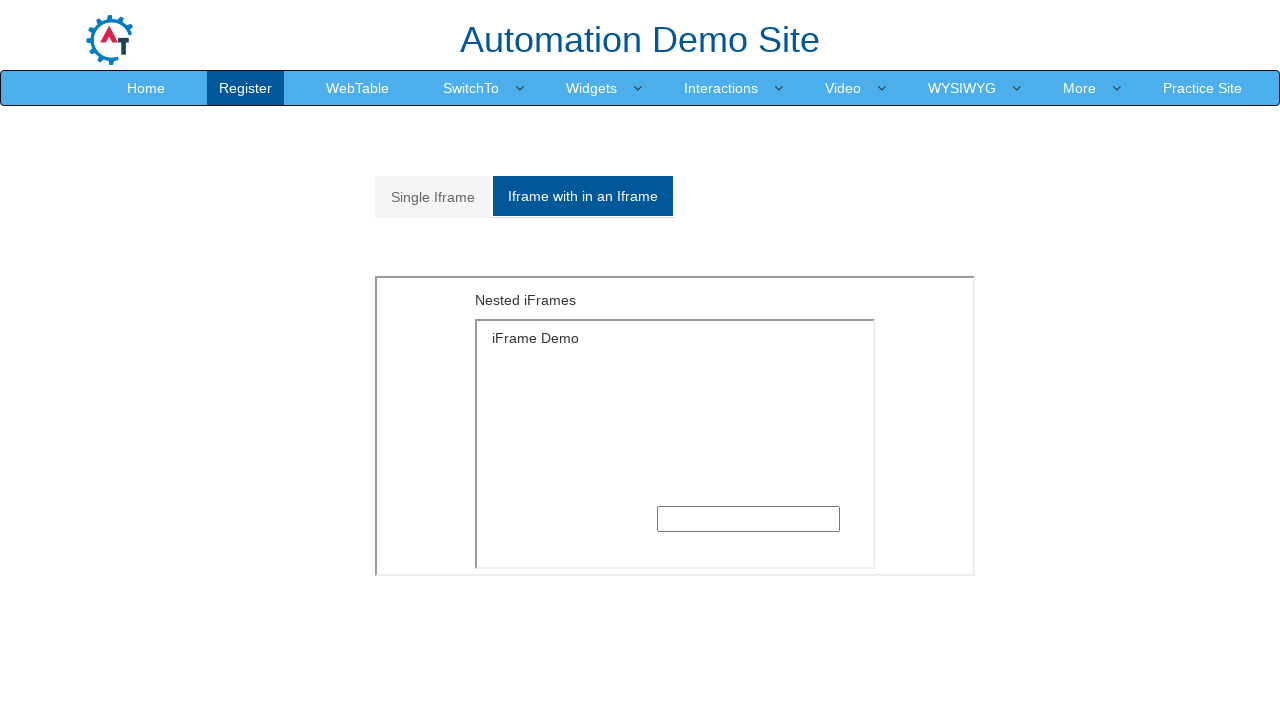

Located the inner nested iframe within the outer frame
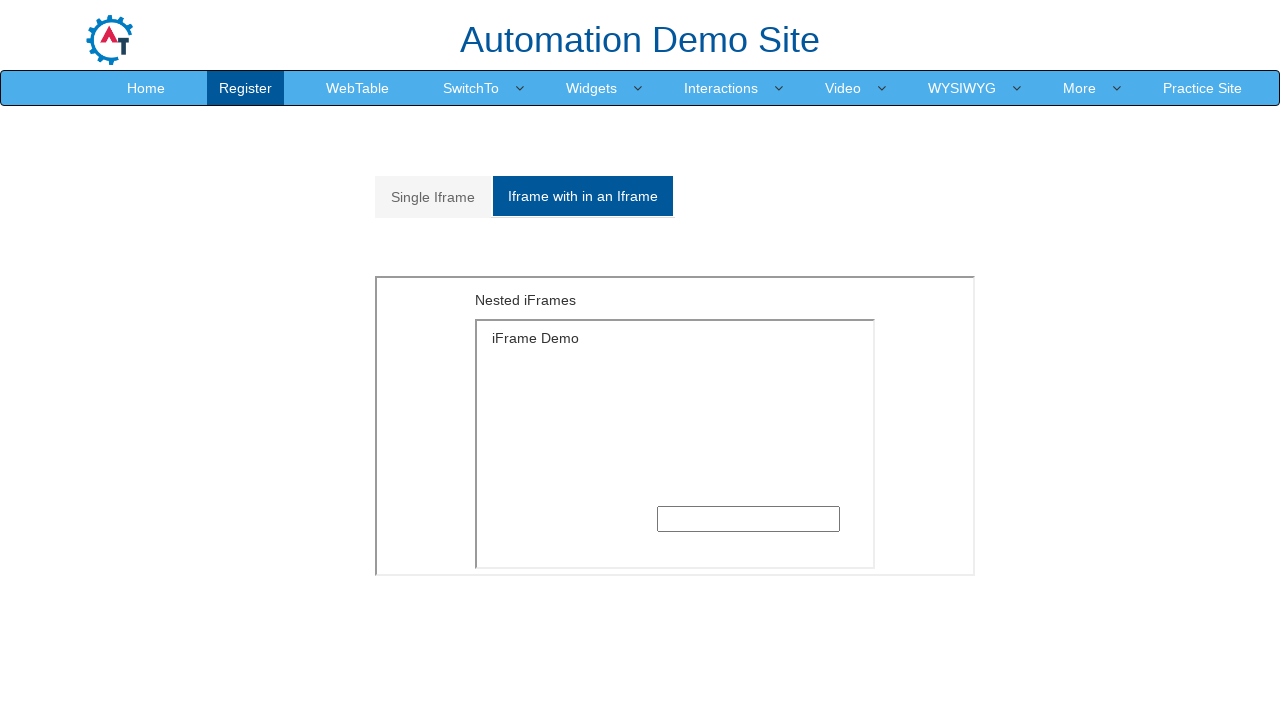

Entered 'Jagruti' in the text input field within the nested frame on xpath=//iframe[@src='MultipleFrames.html'] >> internal:control=enter-frame >> xp
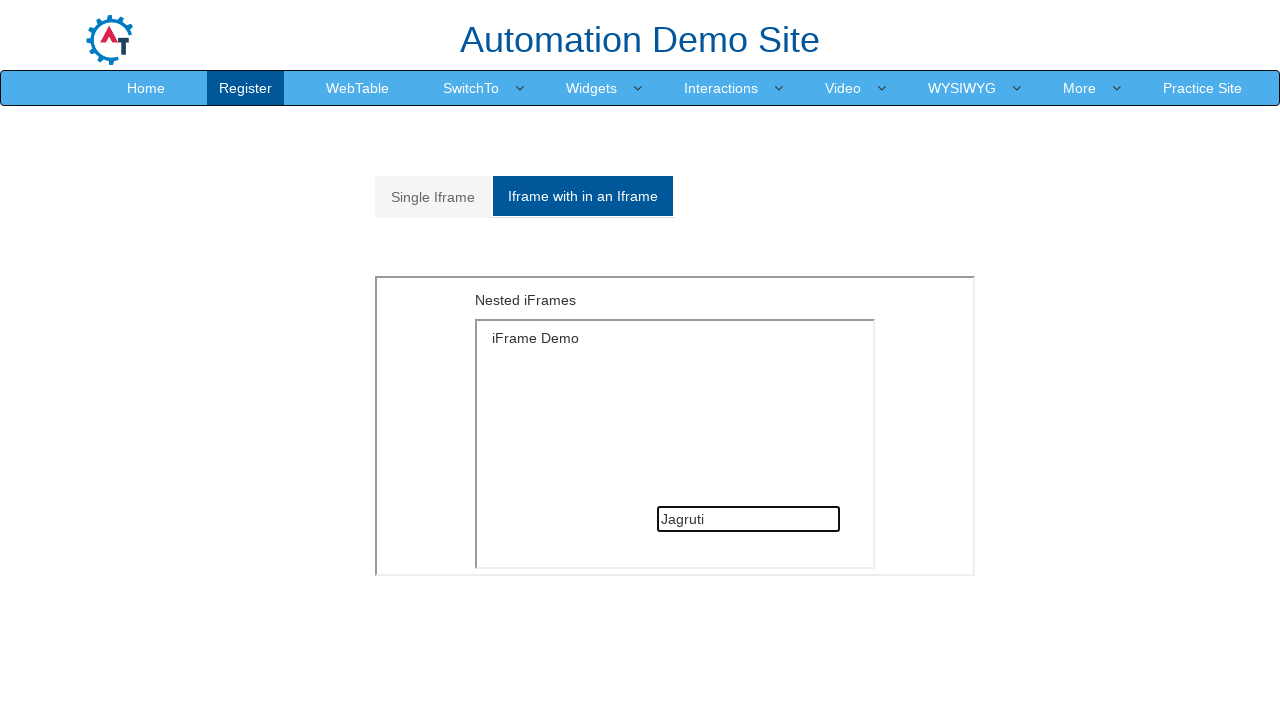

Clicked on the single frame tab to switch context at (433, 197) on xpath=//a[@class='analystic'][1]
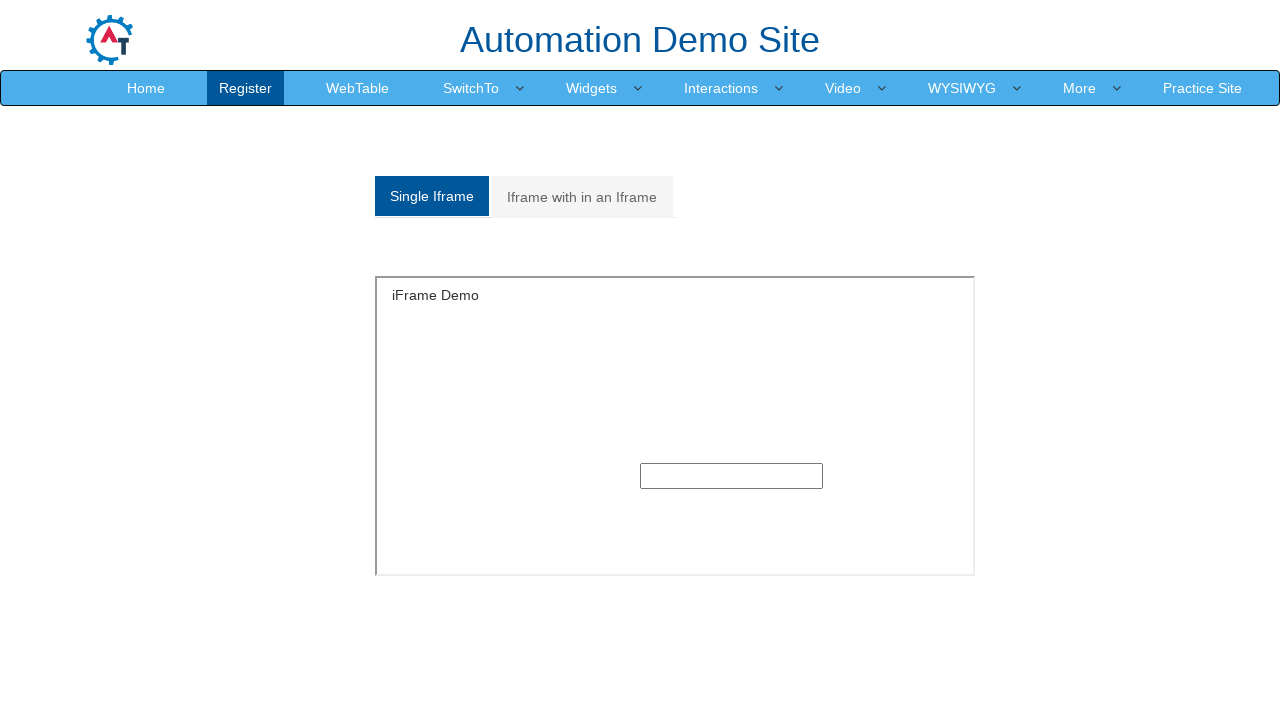

Located the single iframe in the page
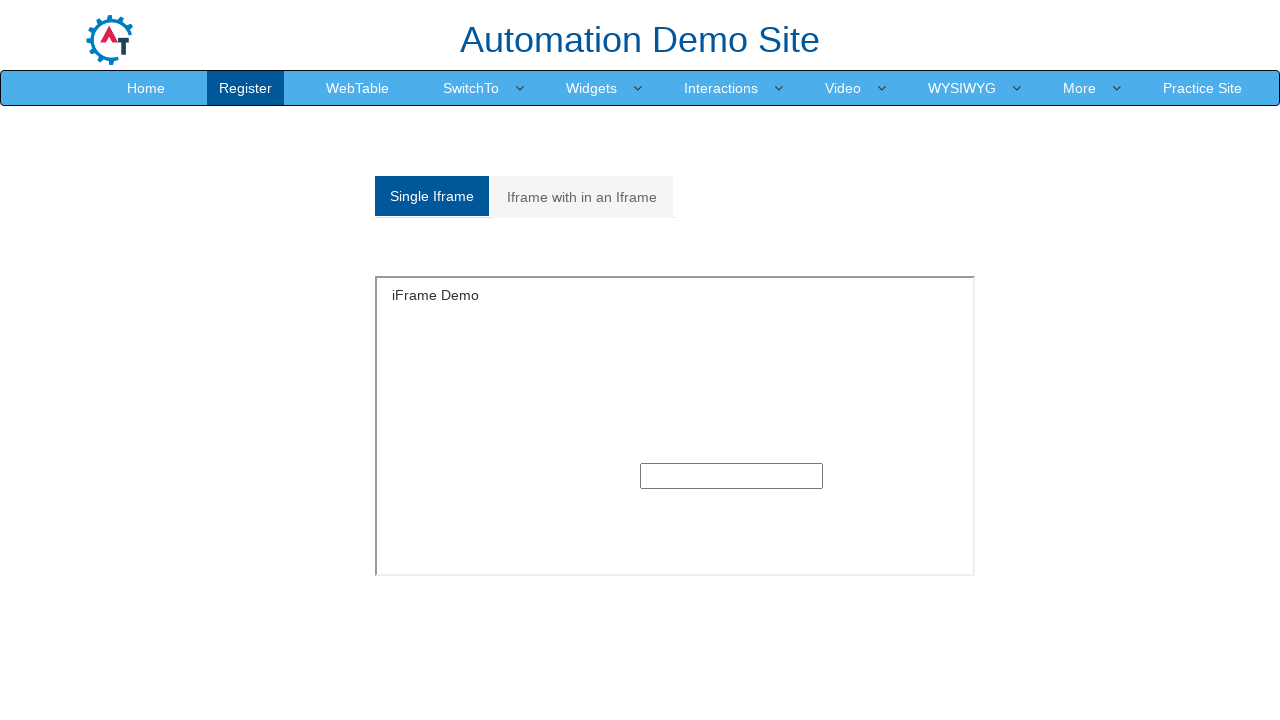

Entered 'ByDefaultContent' in the text input field within the single frame on (//iframe[@style='float: left;height: 300px;width: 600px']) >> internal:control=
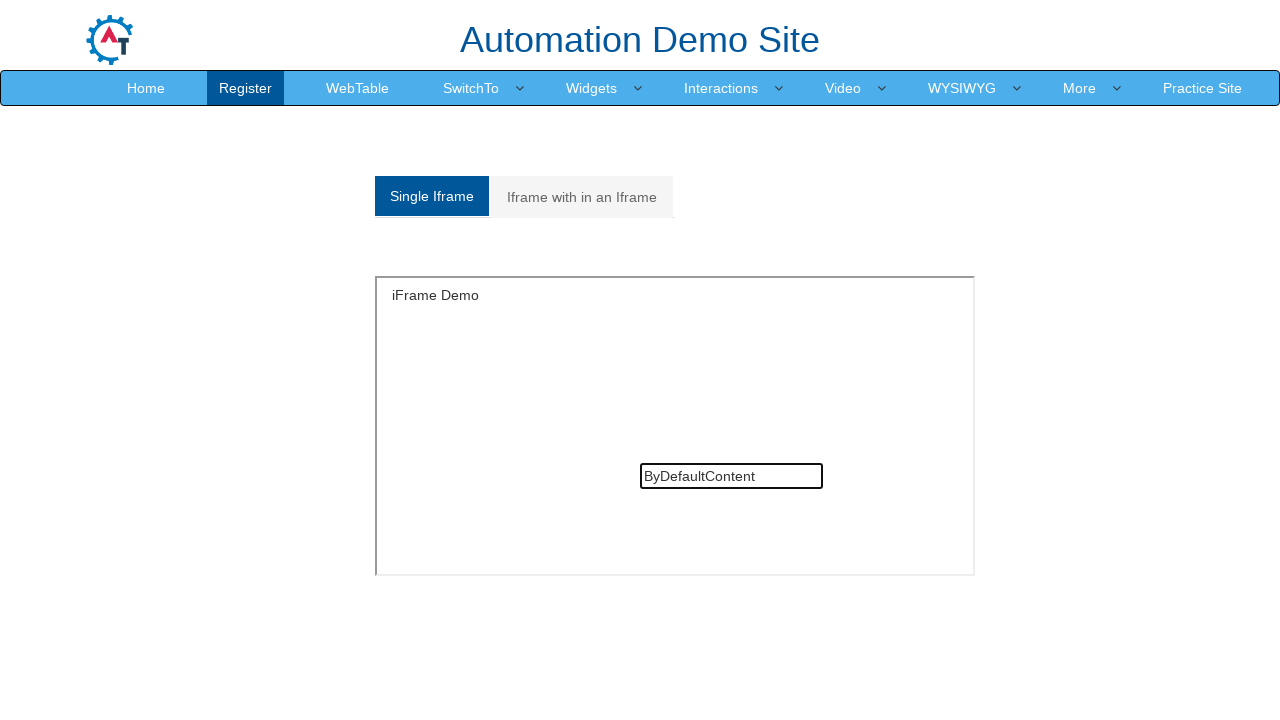

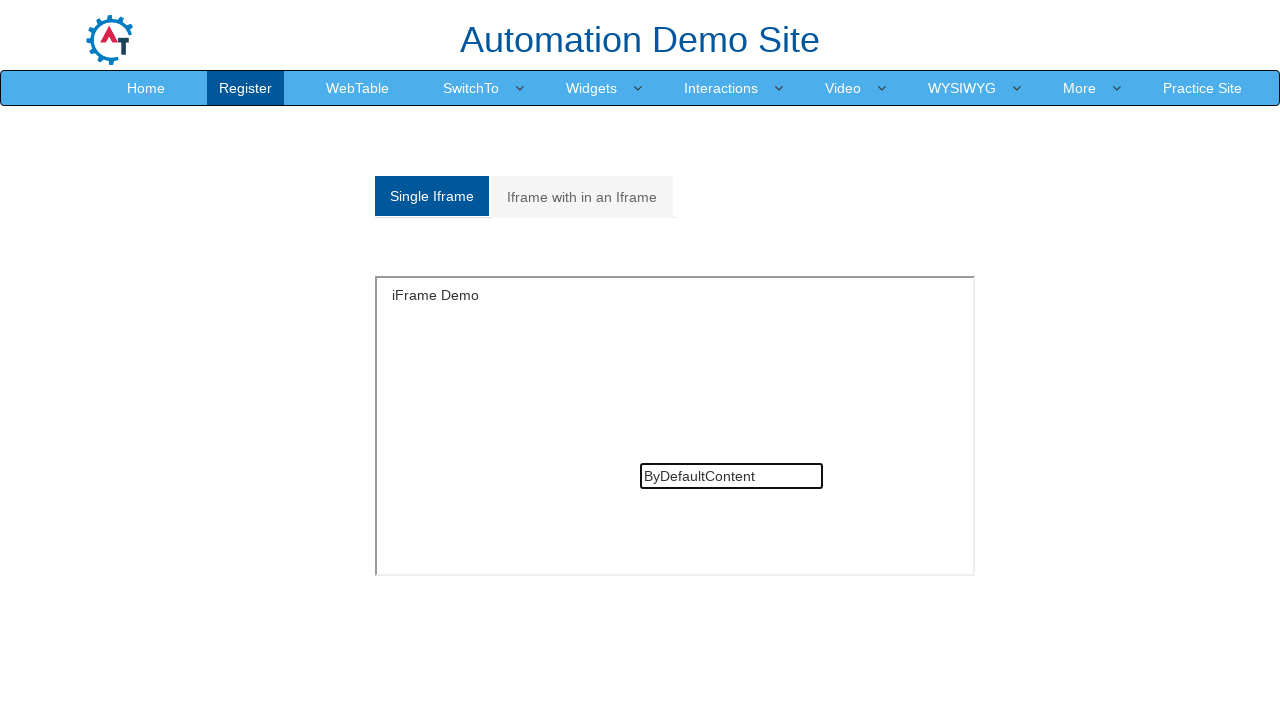